Tests adding elements dynamically by clicking the Add Element button

Starting URL: https://the-internet.herokuapp.com/

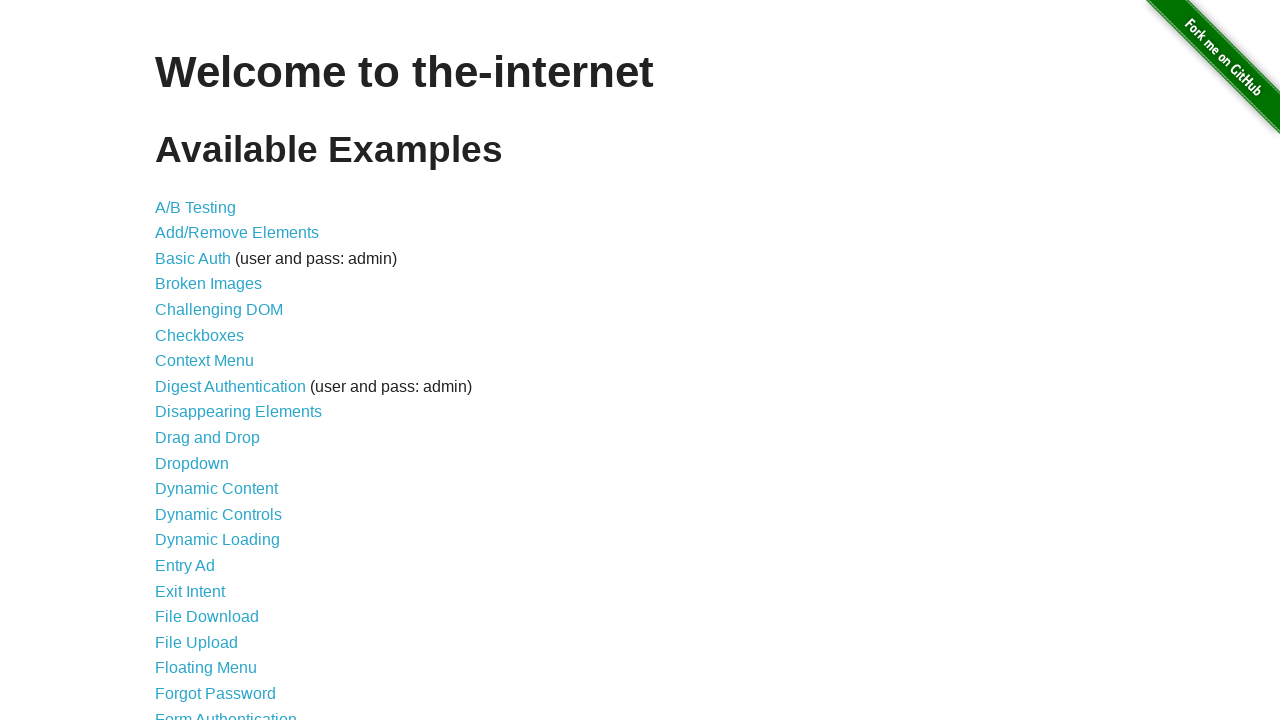

Clicked on add/remove elements page link at (237, 233) on a[href='/add_remove_elements/']
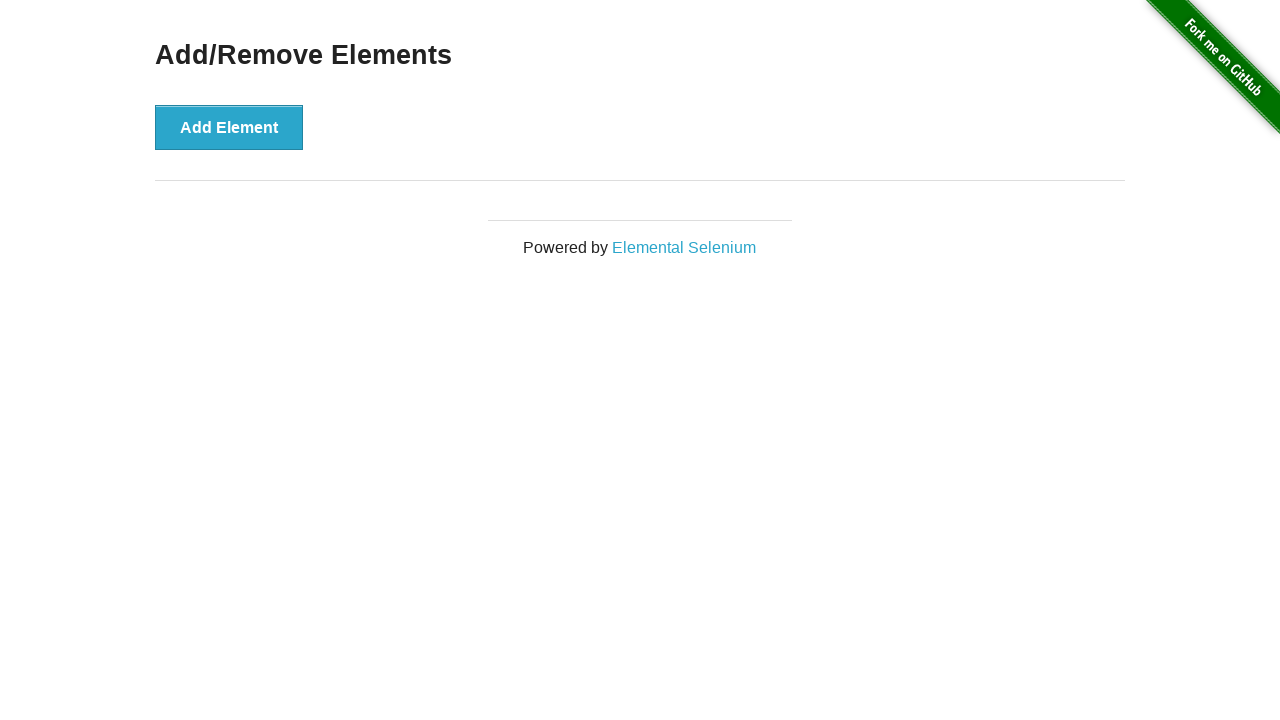

Clicked add element button at (229, 127) on button[onclick='addElement()']
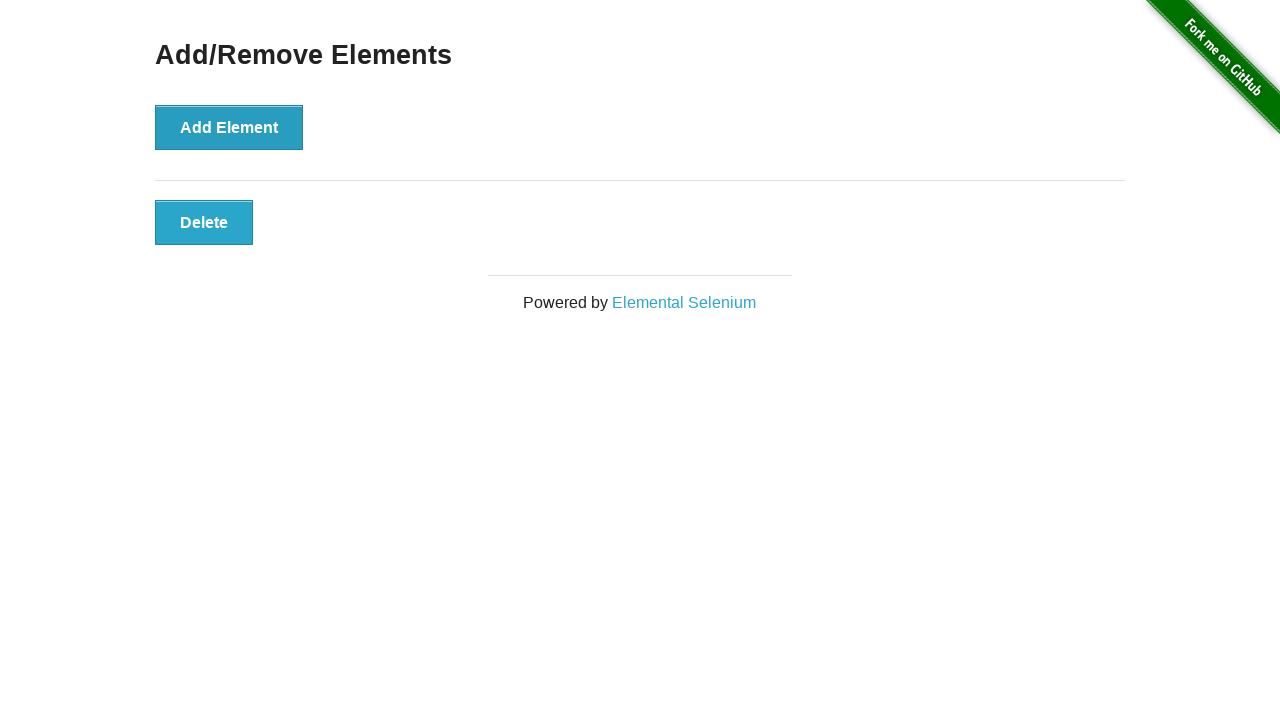

Located elements container to verify dynamic element addition
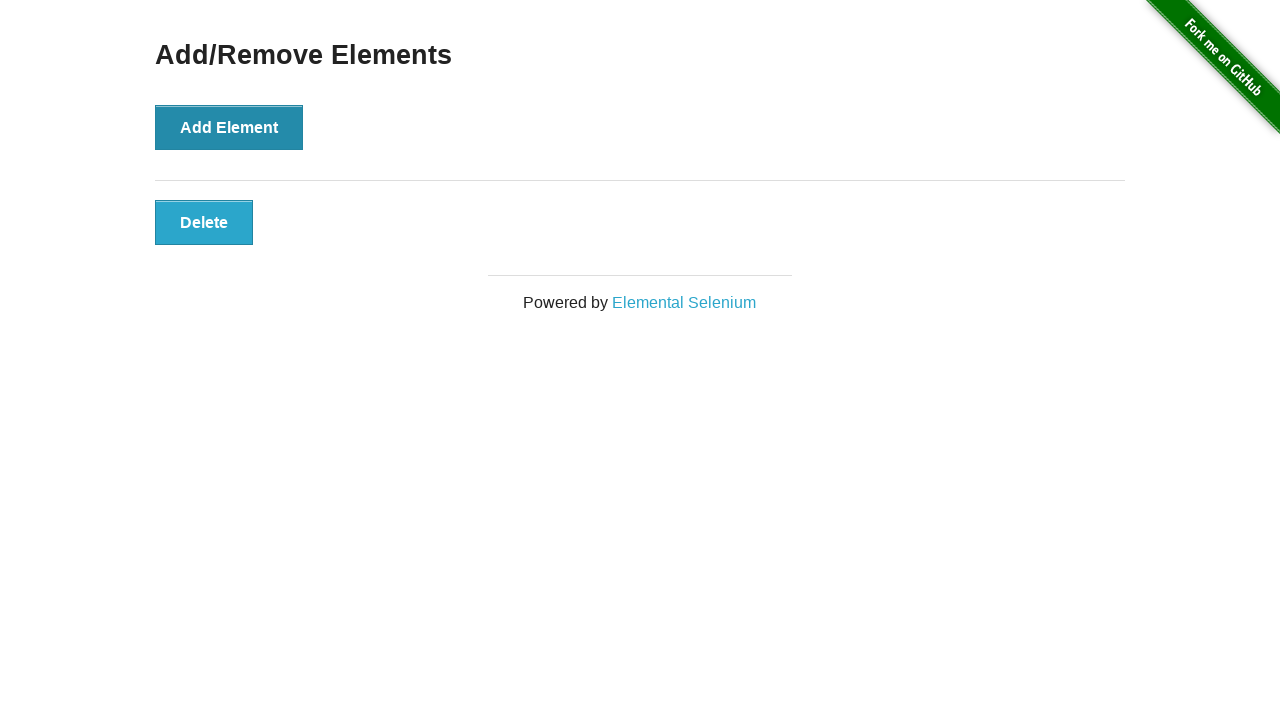

Verified that at least one element was dynamically added
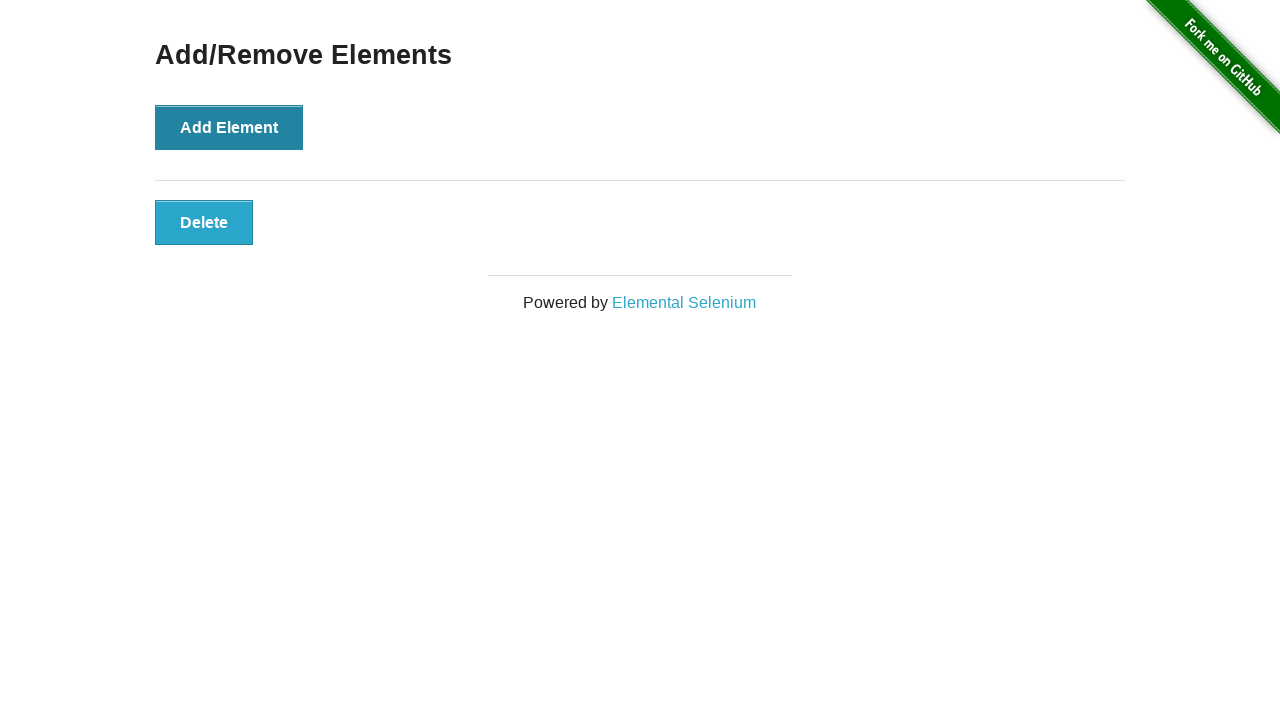

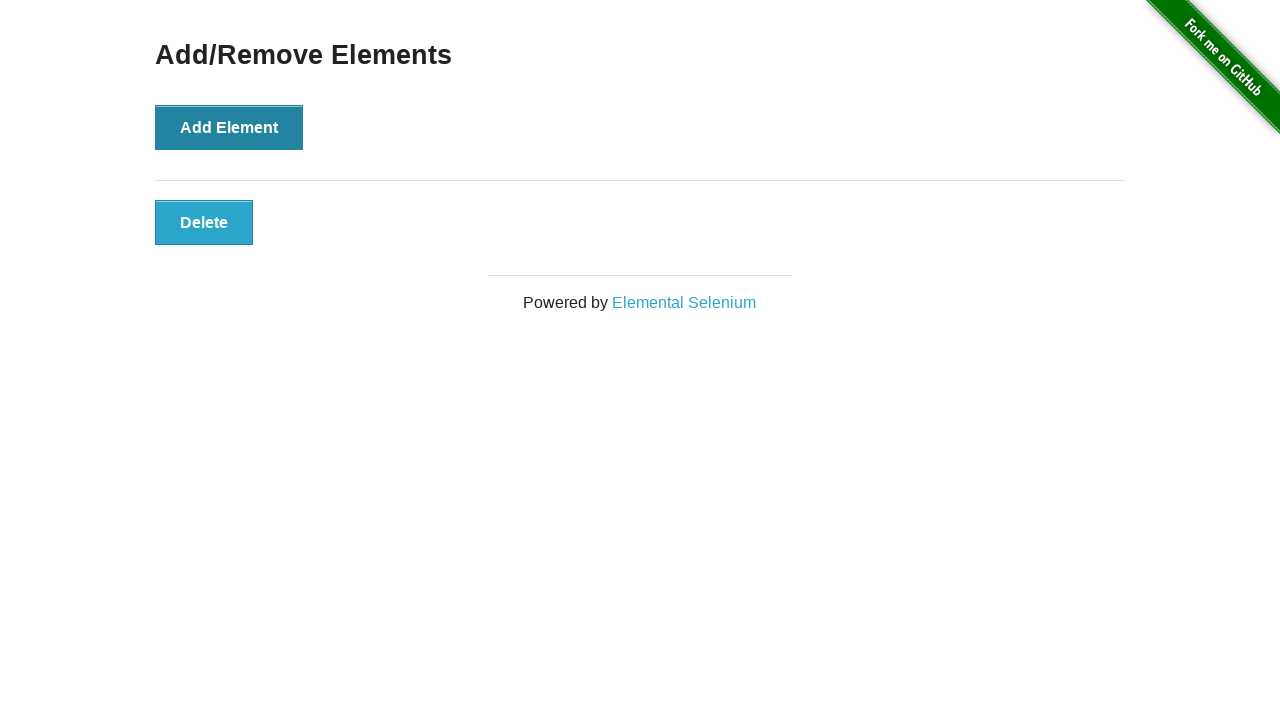